Tests clicking a primary blue button and dismissing the alert dialog that appears

Starting URL: http://uitestingplayground.com/classattr

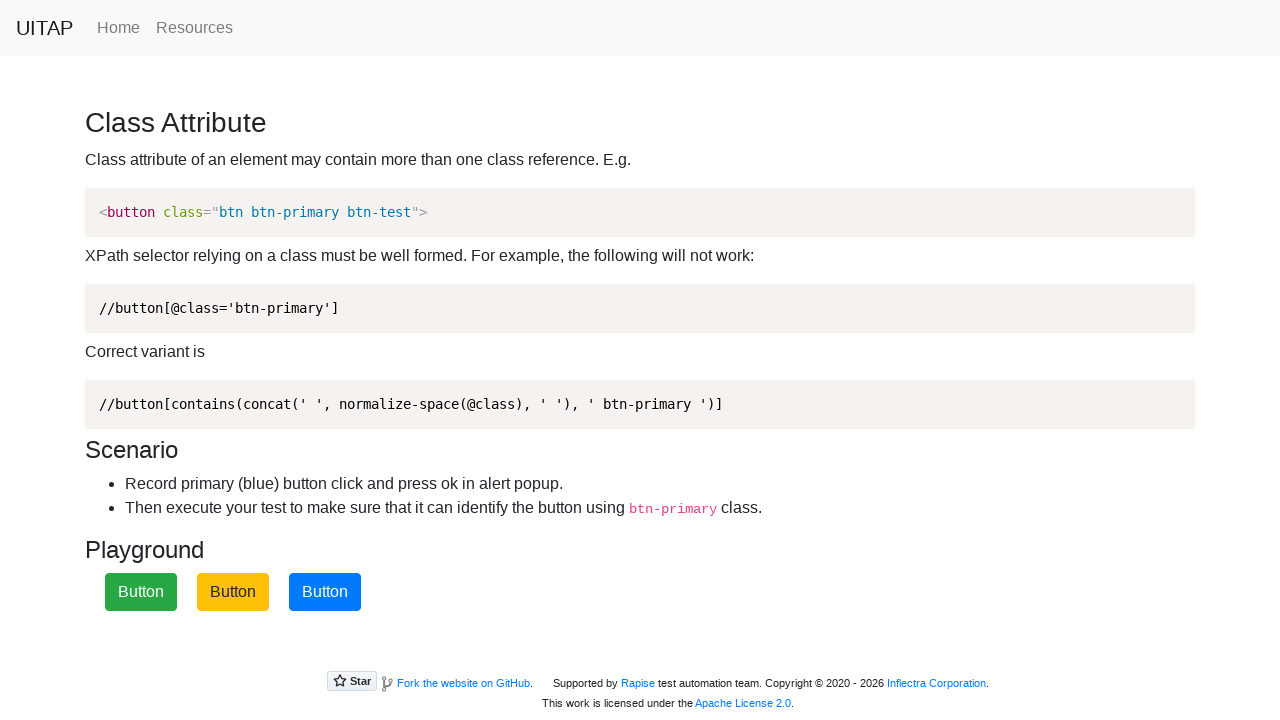

Set up dialog handler to dismiss alerts
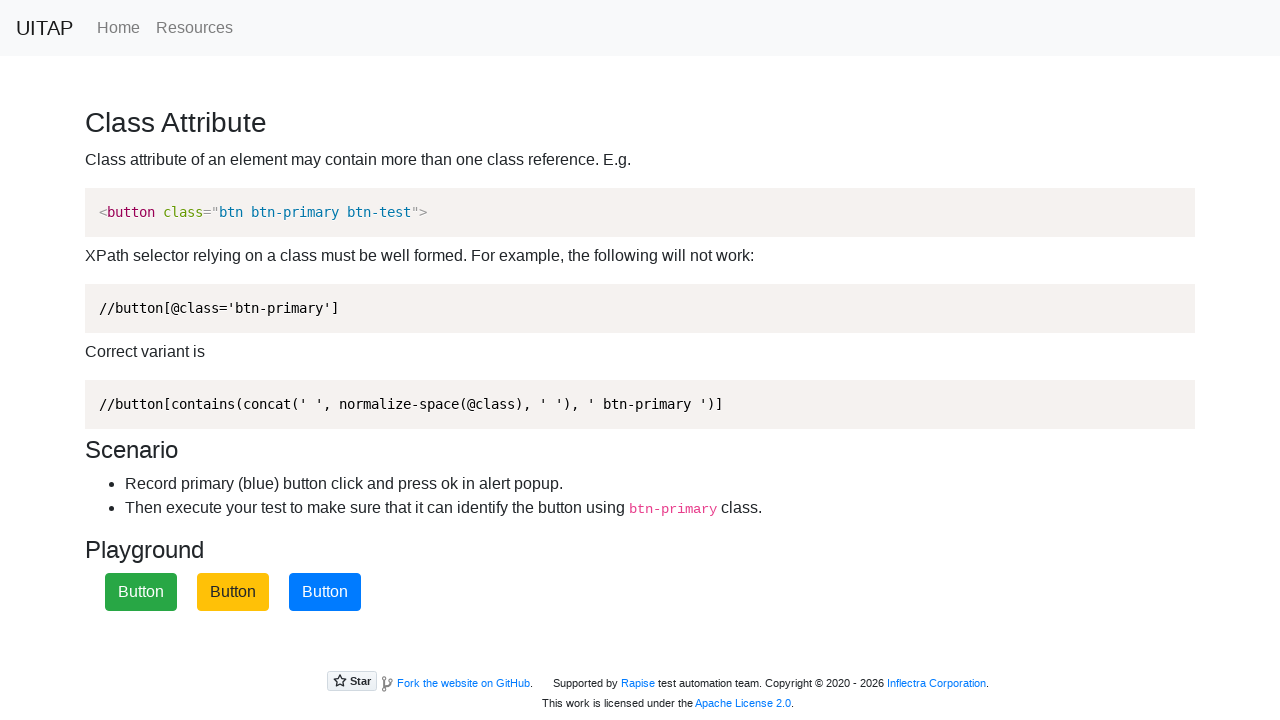

Clicked primary blue button at (325, 592) on button.btn-primary
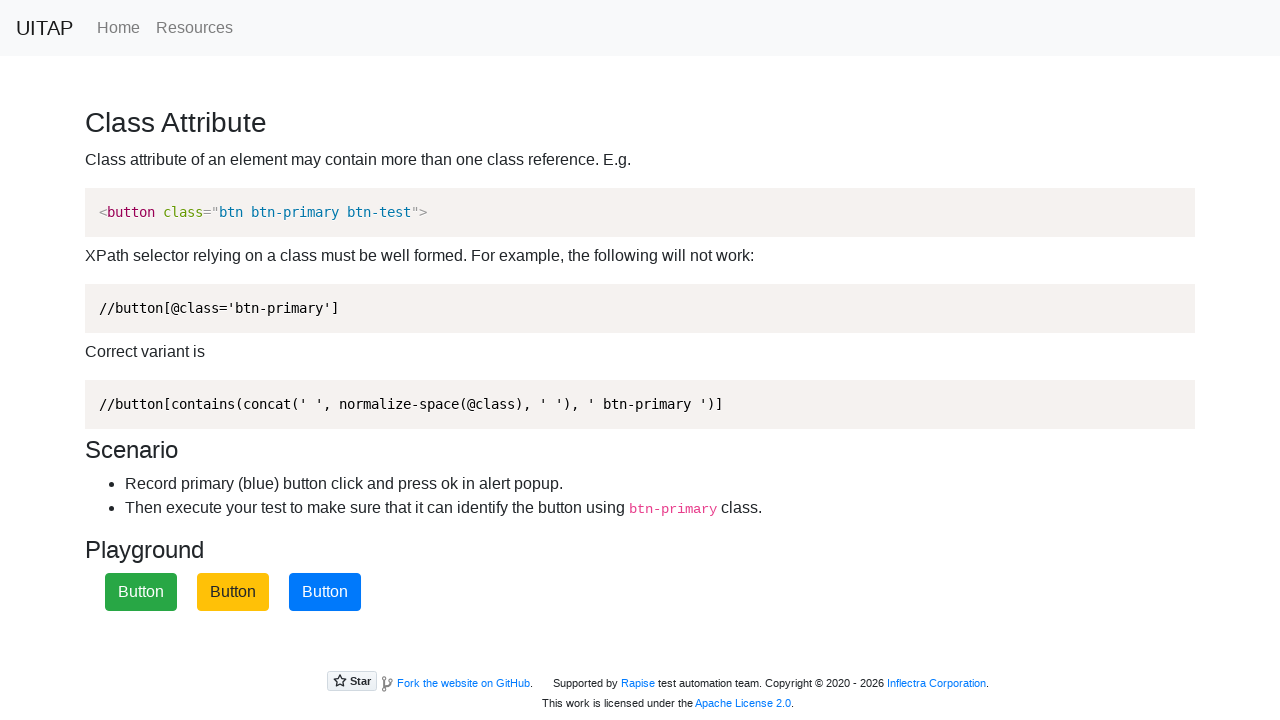

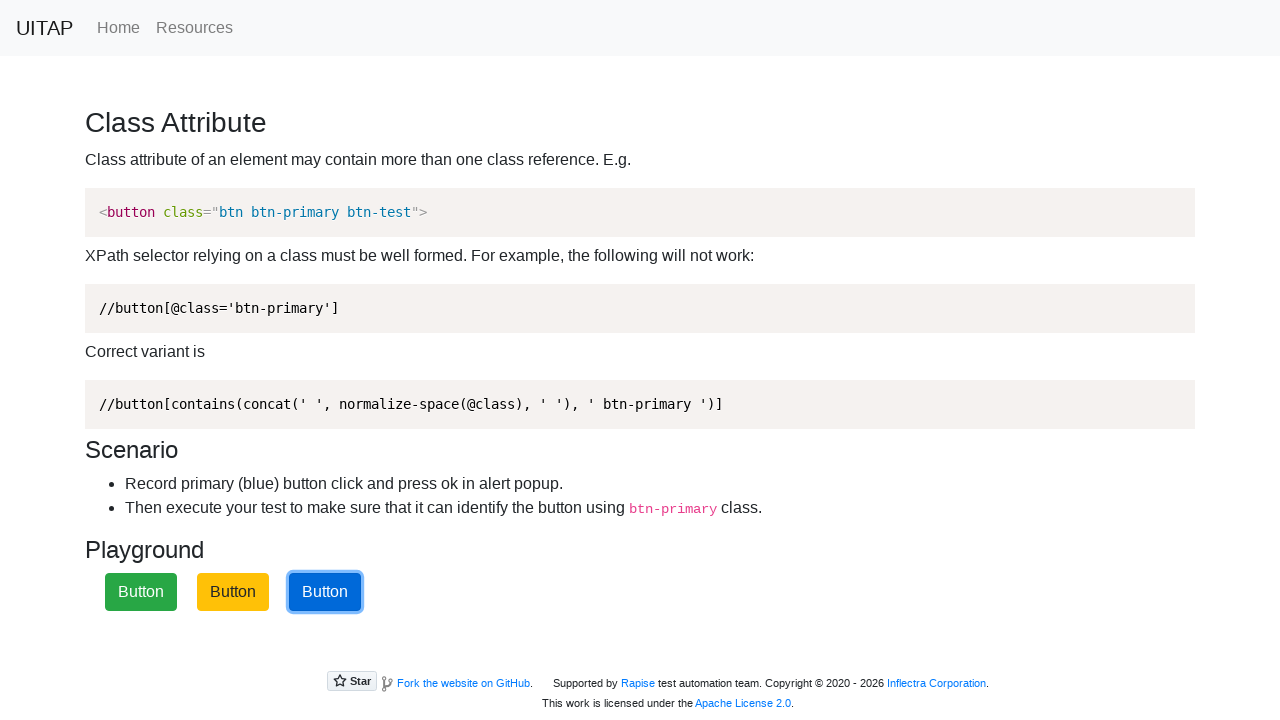